Tests clicking the "Team" navigation link on GitHub's homepage

Starting URL: https://github.com

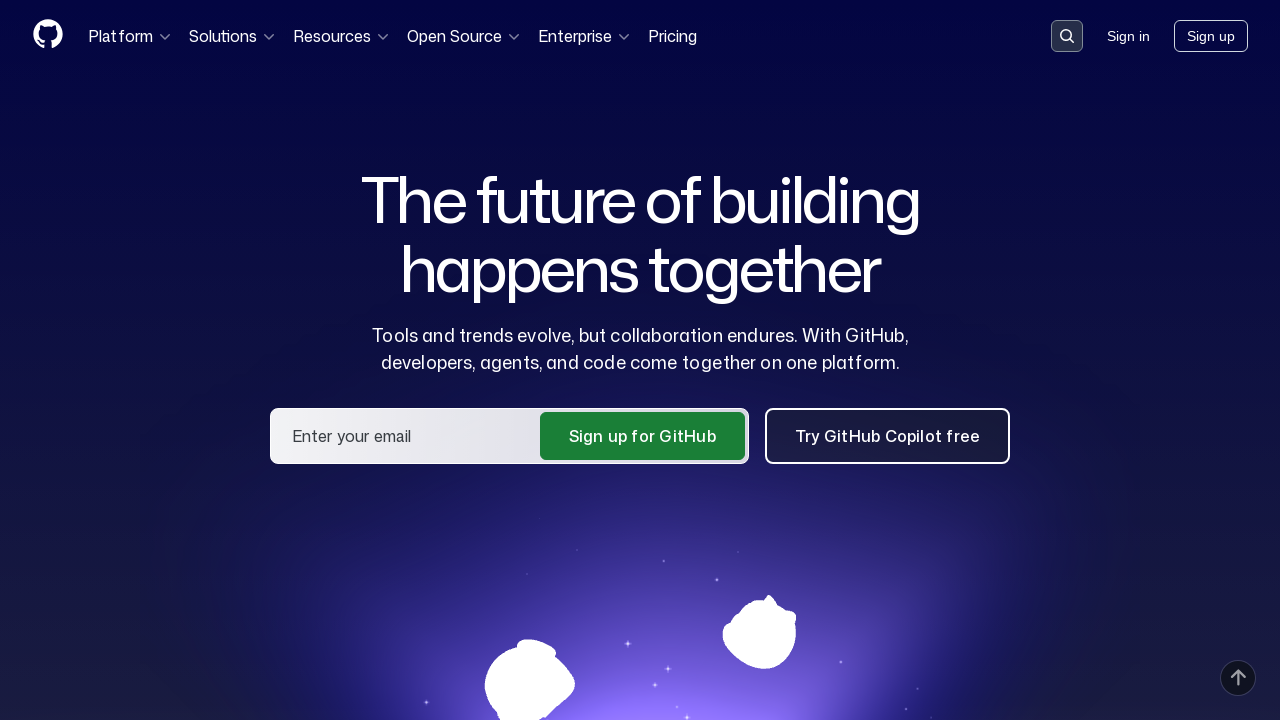

Navigated to GitHub homepage
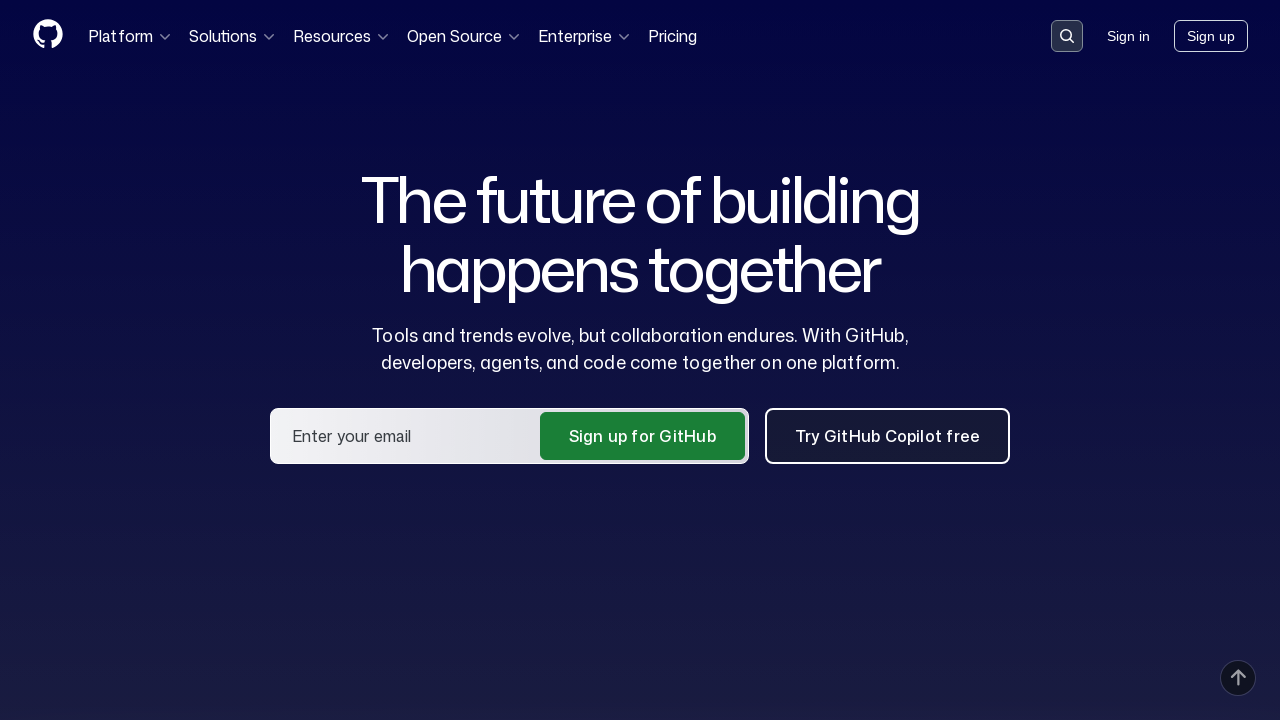

Clicked the 'Team' navigation link at (473, 438) on xpath=//nav//a[text()='Team']
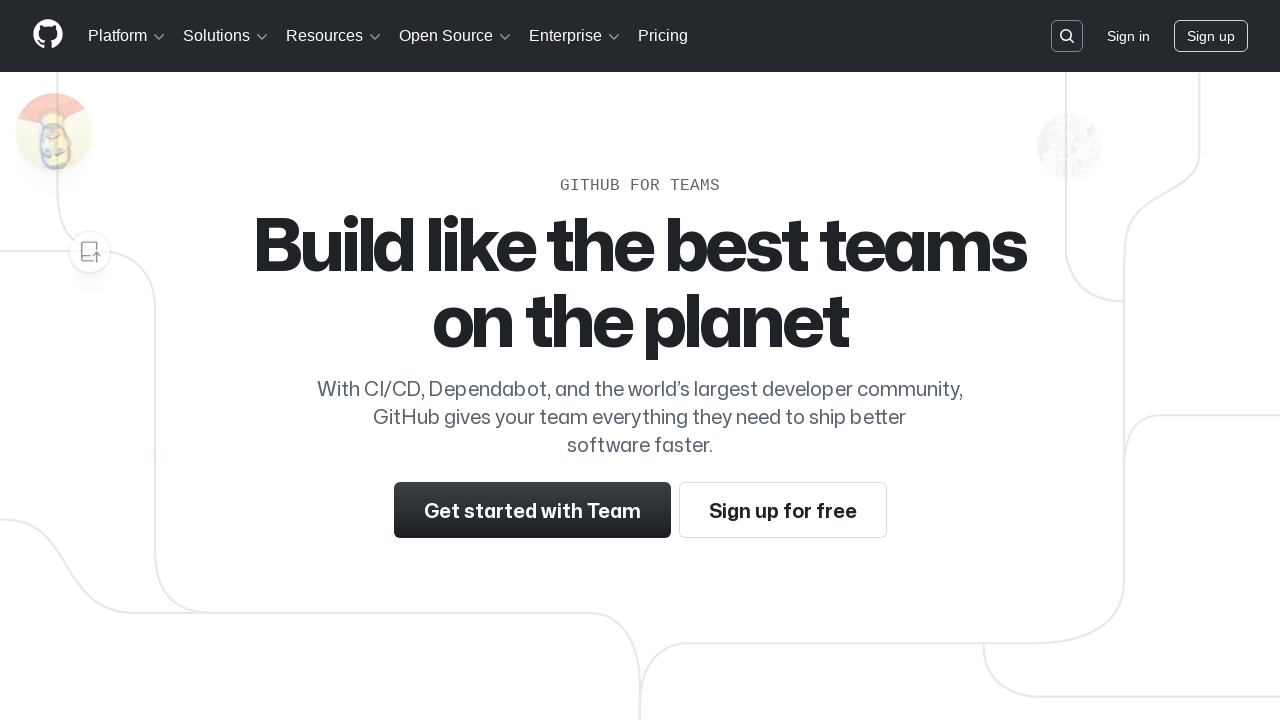

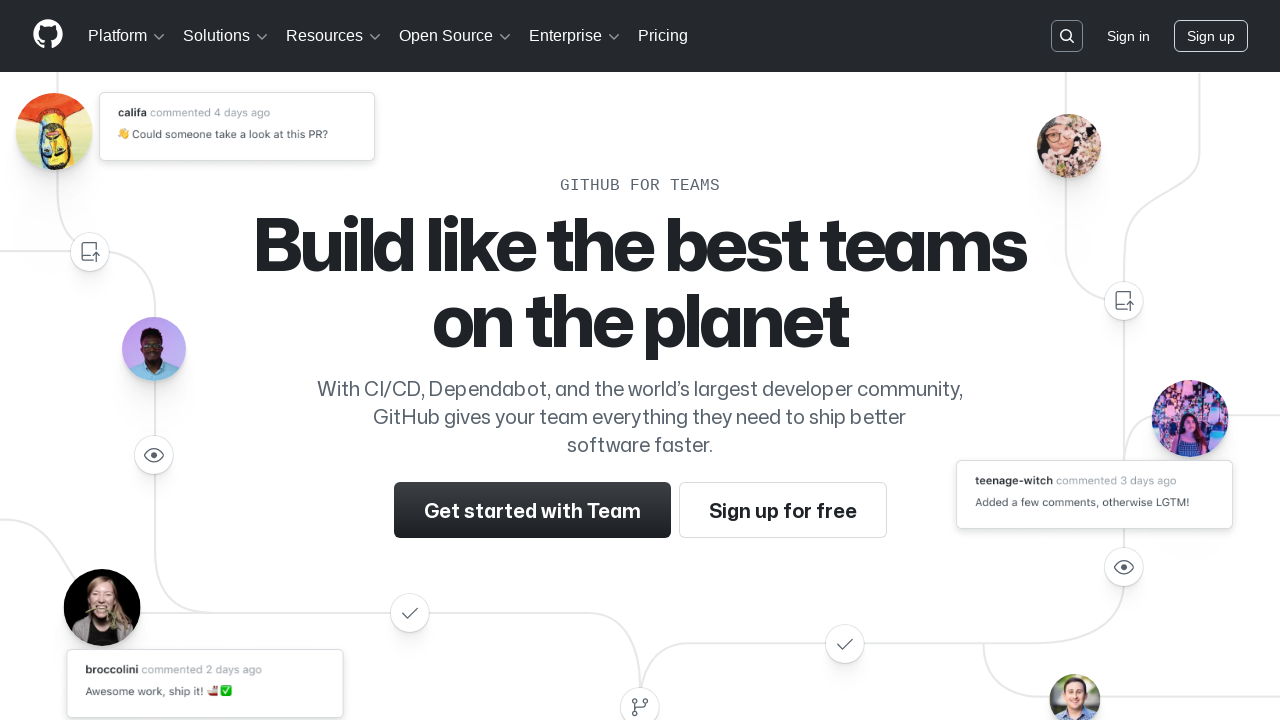